Tests dropdown select menu functionality on DemoQA by interacting with the old-style select dropdown and selecting various options from it.

Starting URL: https://demoqa.com/select-menu

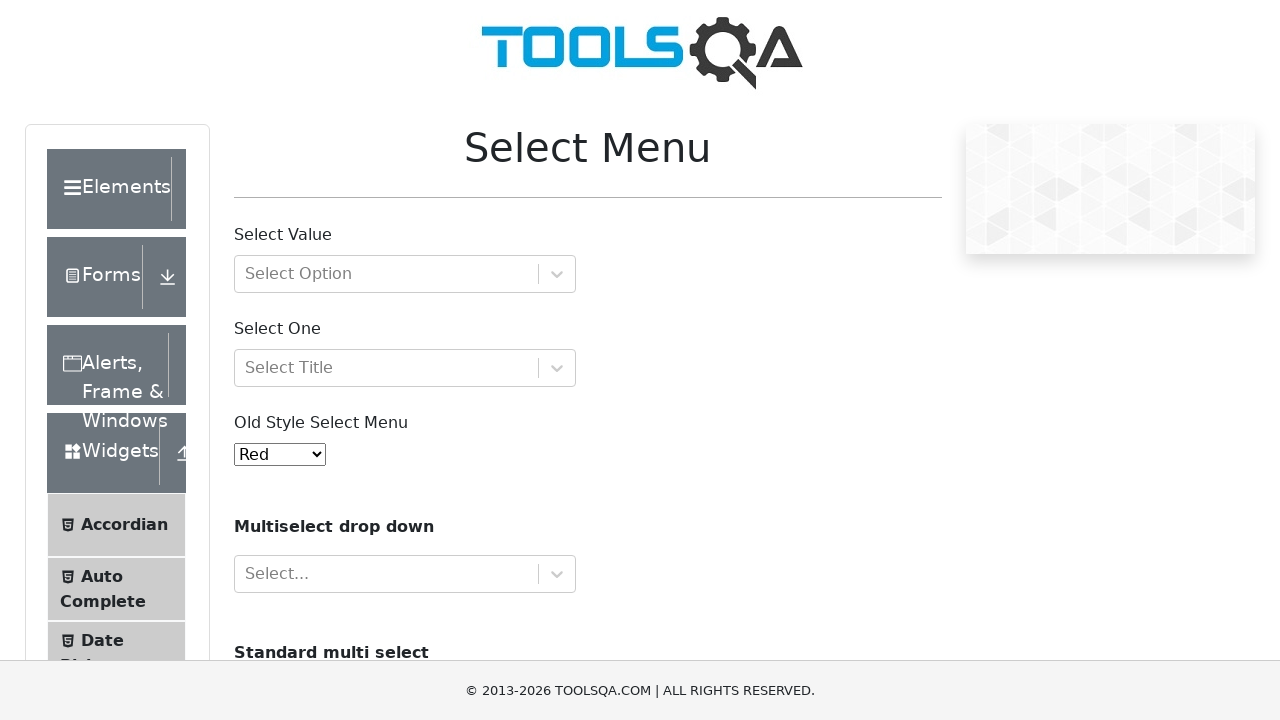

Waited for old select menu to load
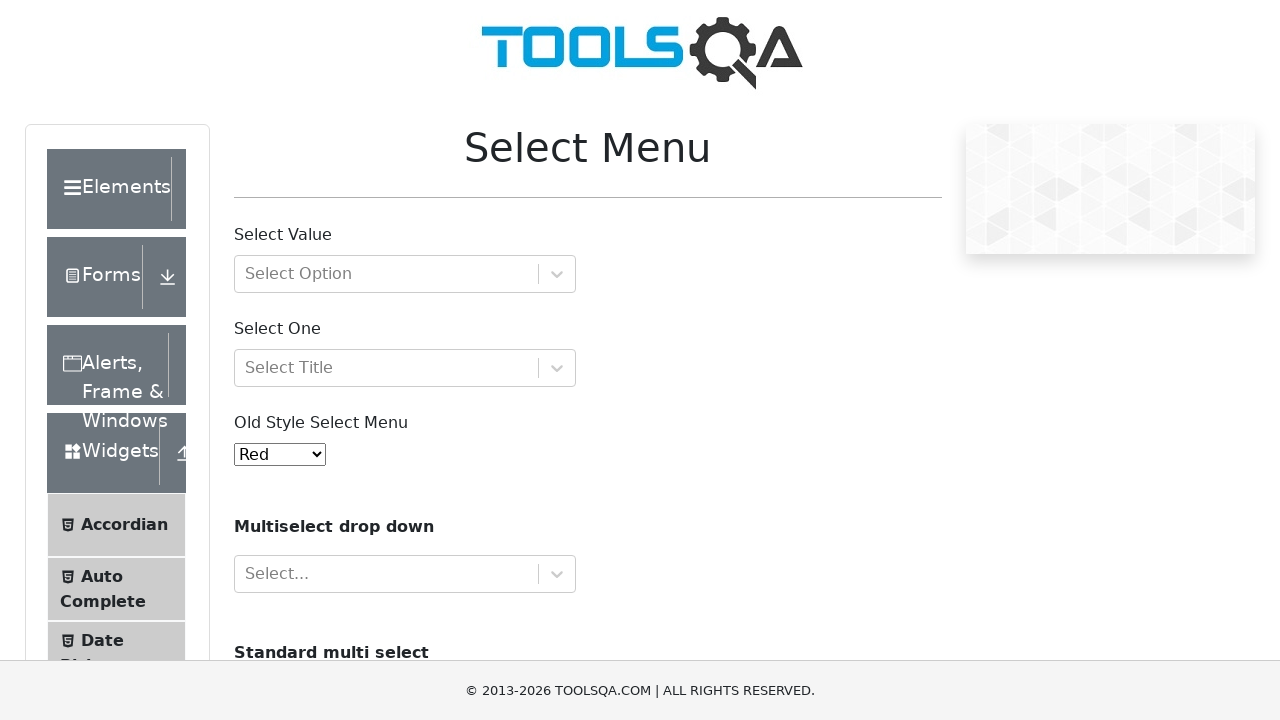

Located the old select menu dropdown element
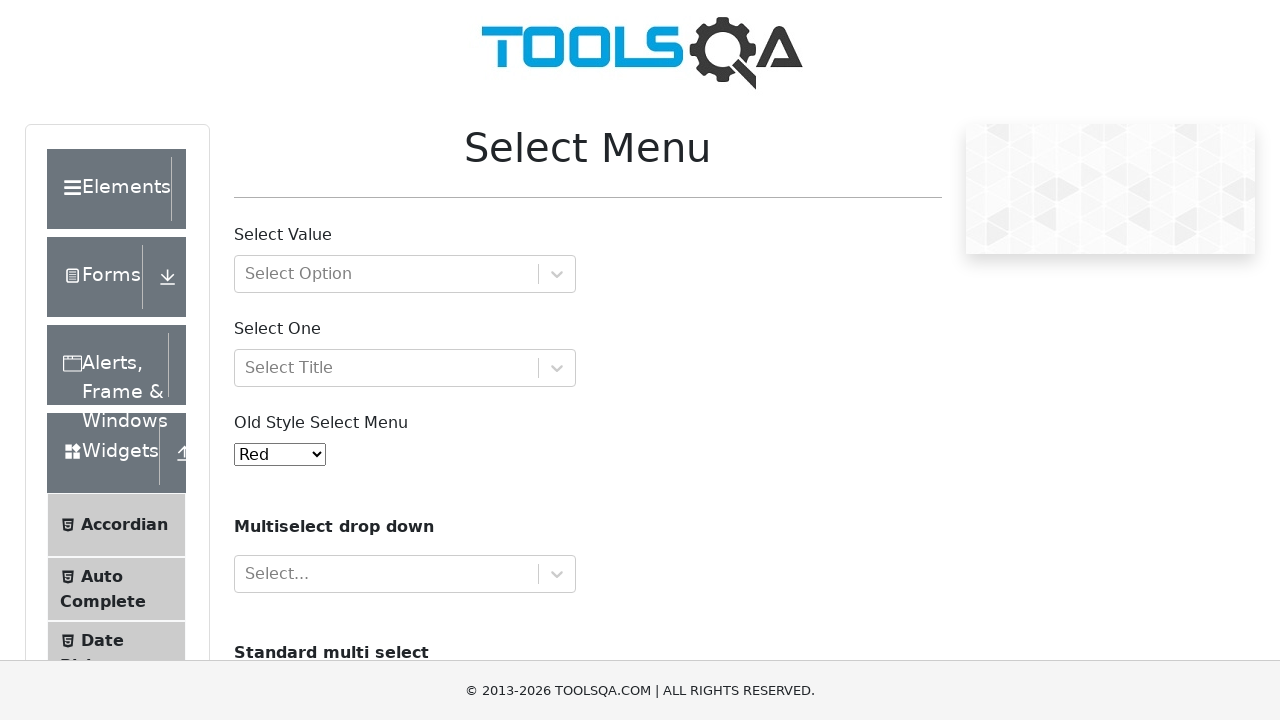

Selected option by value '4' (Purple) from dropdown on #oldSelectMenu
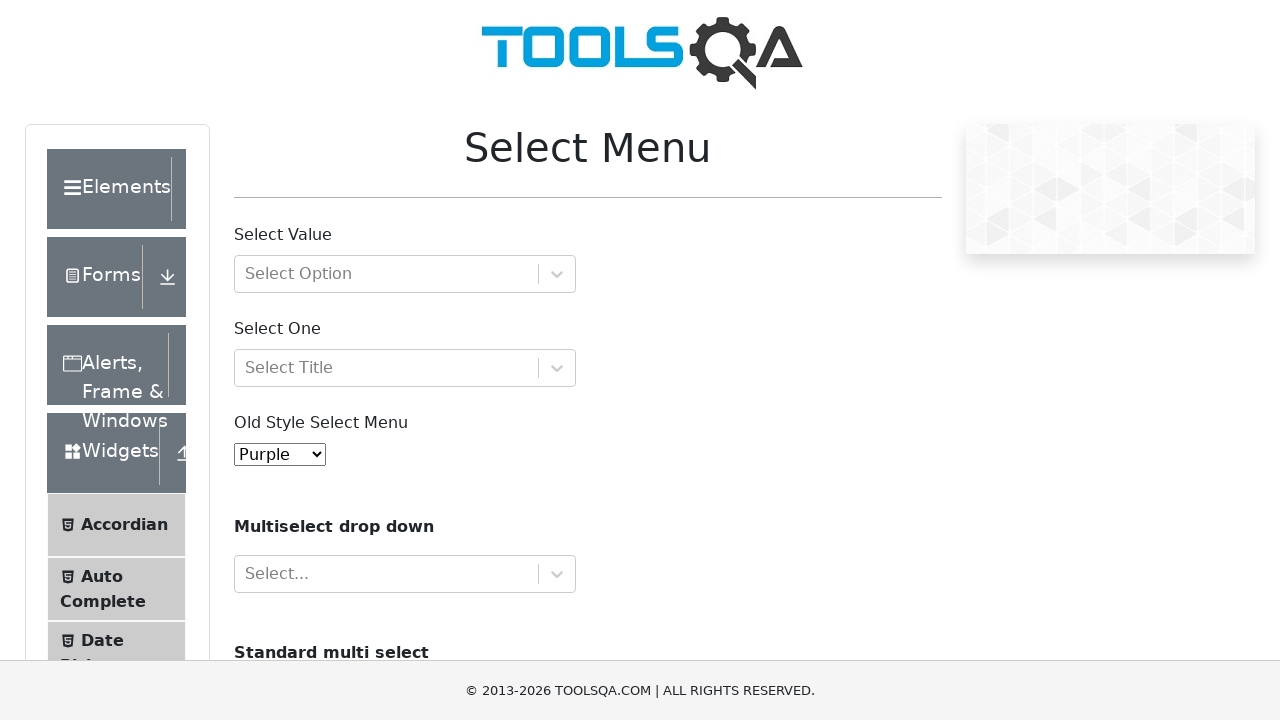

Selected option by label 'White' from dropdown on #oldSelectMenu
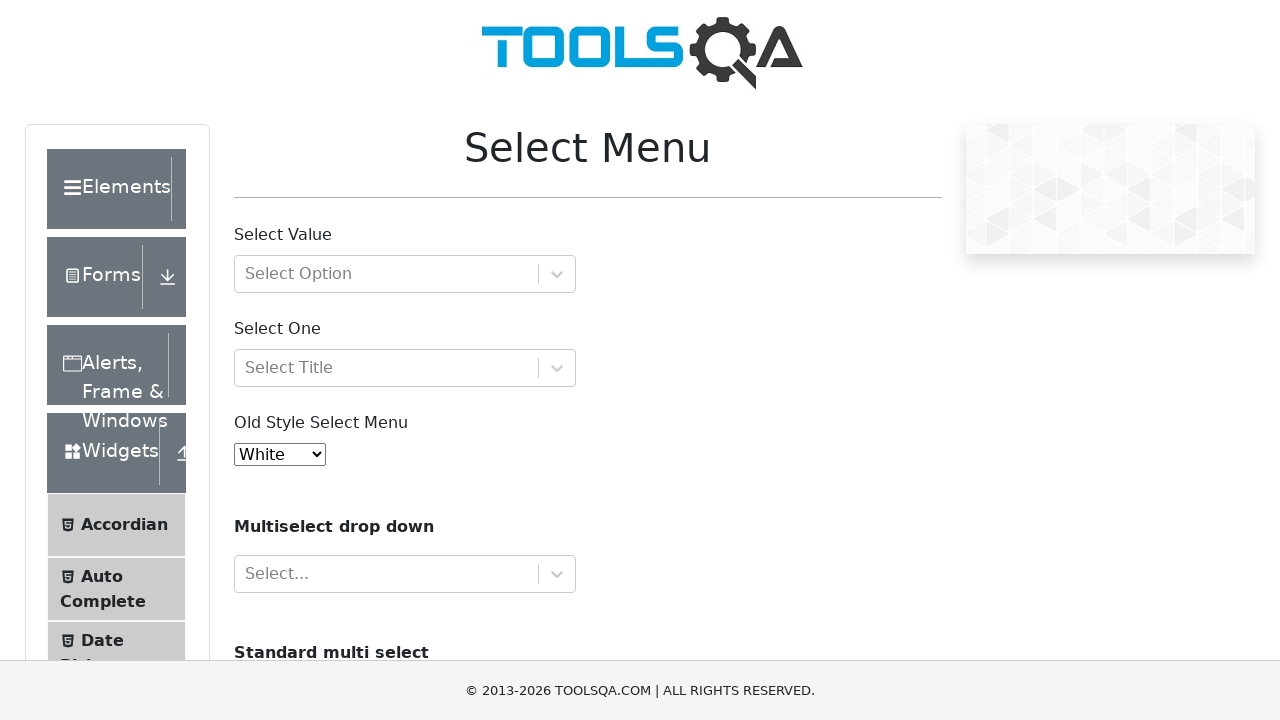

Selected option by index 2 (3rd option) from dropdown on #oldSelectMenu
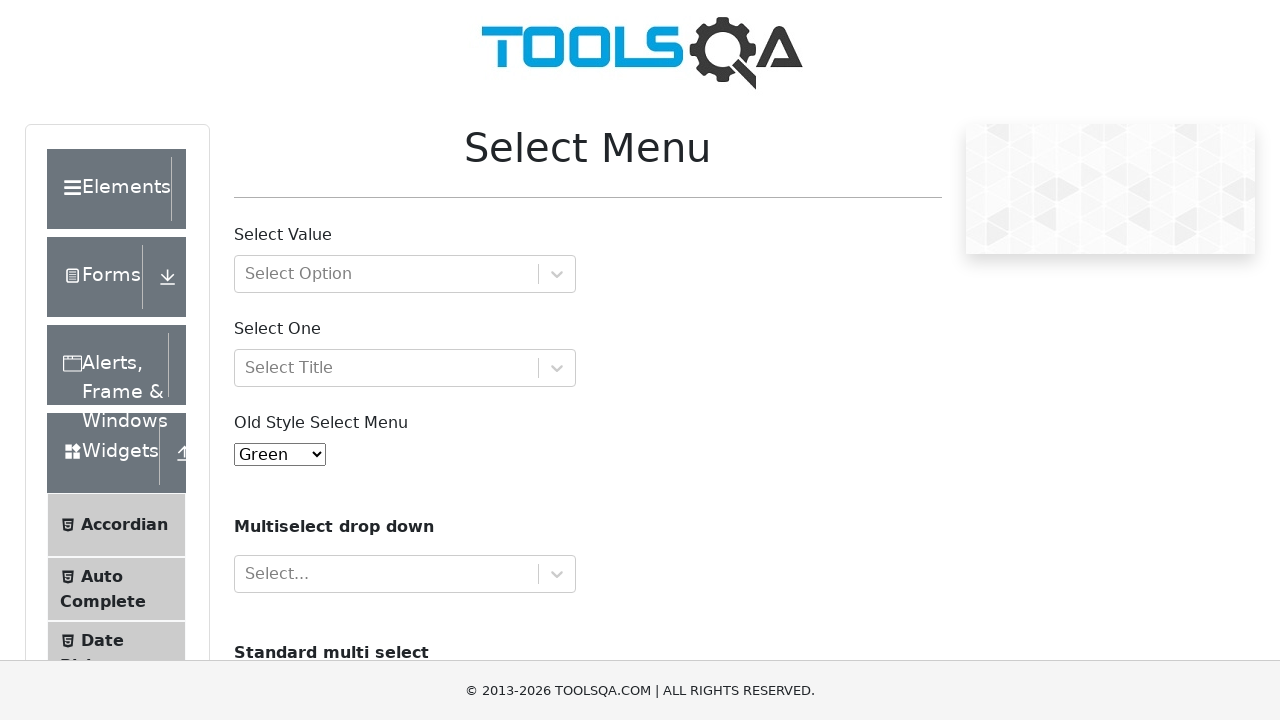

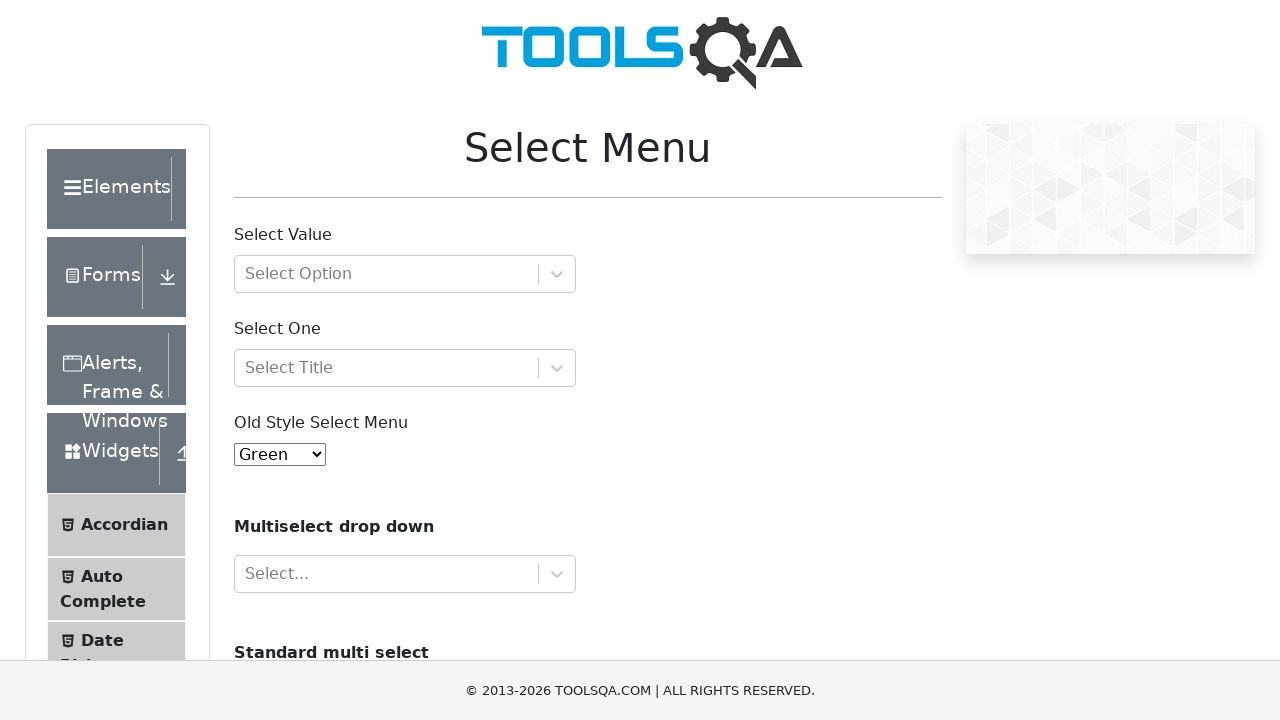